Tests calculator addition functionality by entering 5 and 25.5, ensuring integer-only mode is unchecked, and clicking calculate

Starting URL: https://testsheepnz.github.io/BasicCalculator.html#main-body

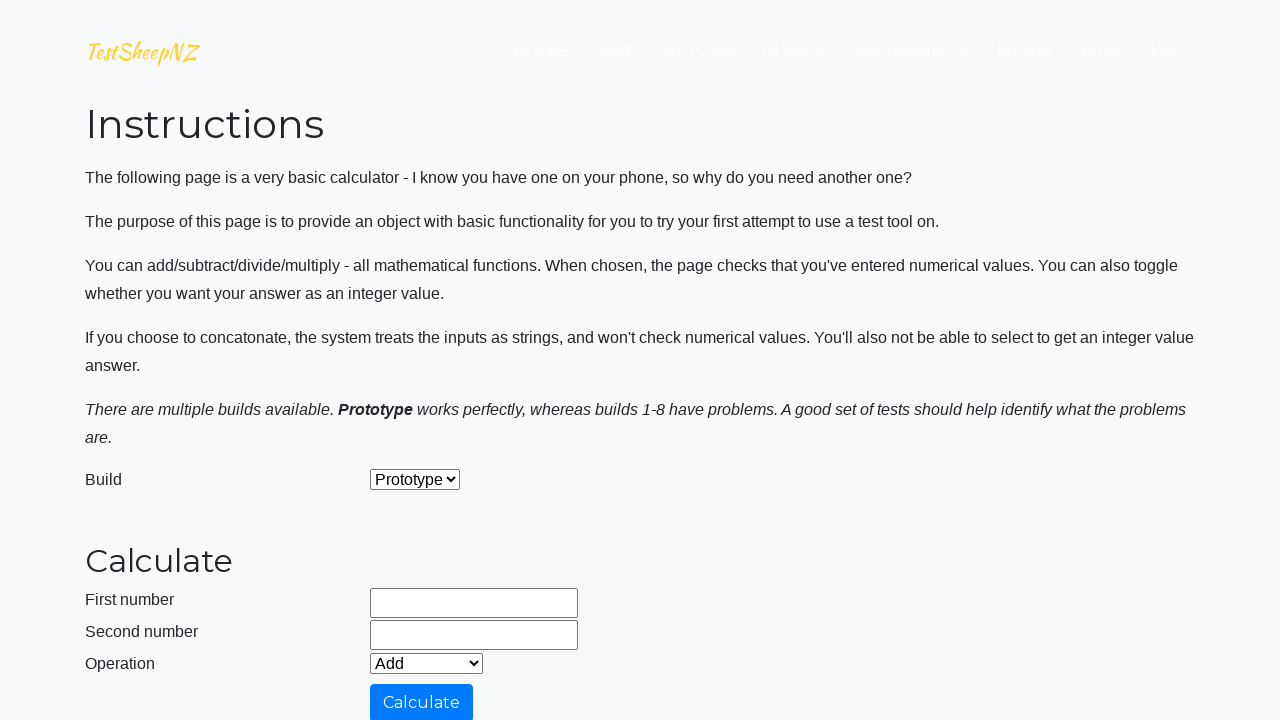

Cleared first number field on #number1Field
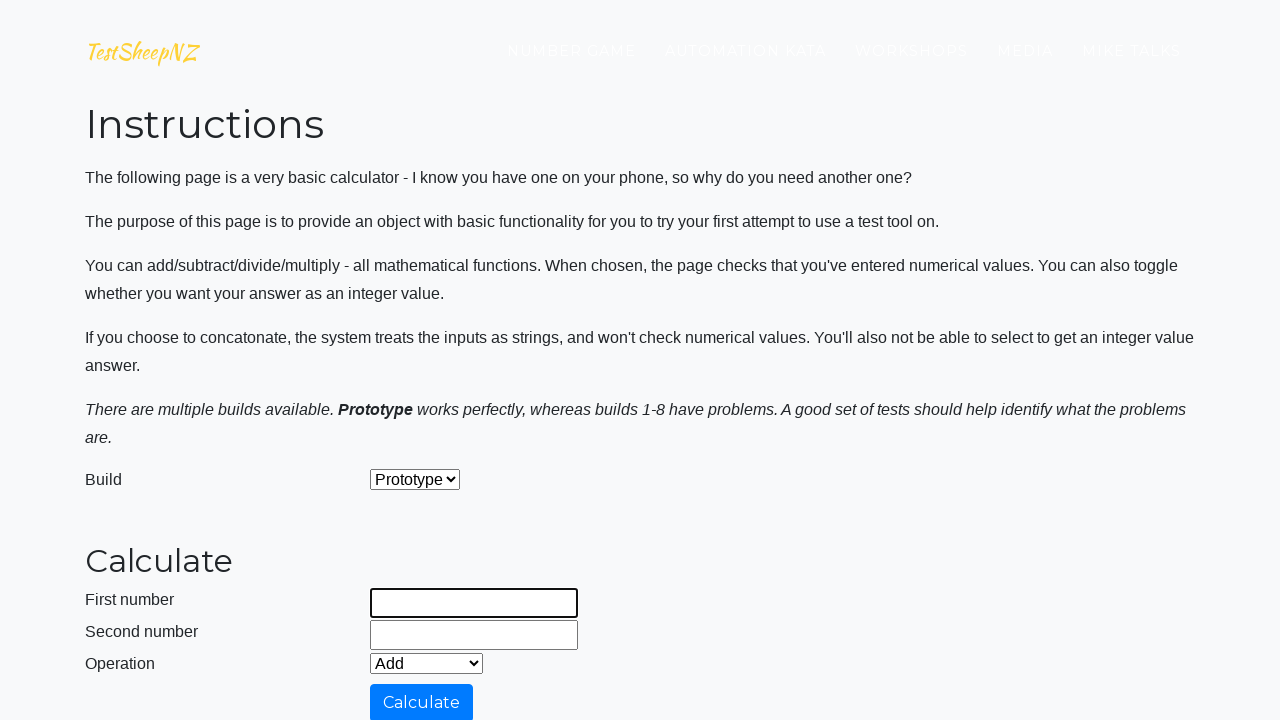

Entered 5 in first number field on #number1Field
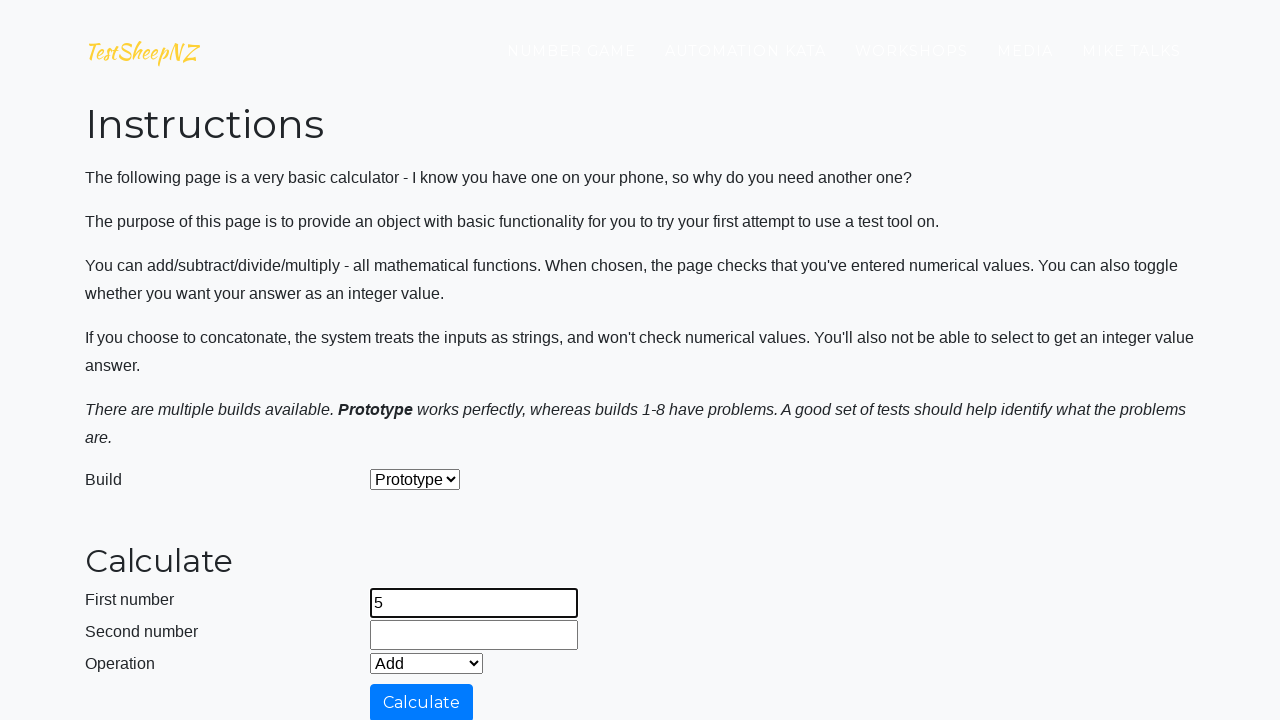

Cleared second number field on #number2Field
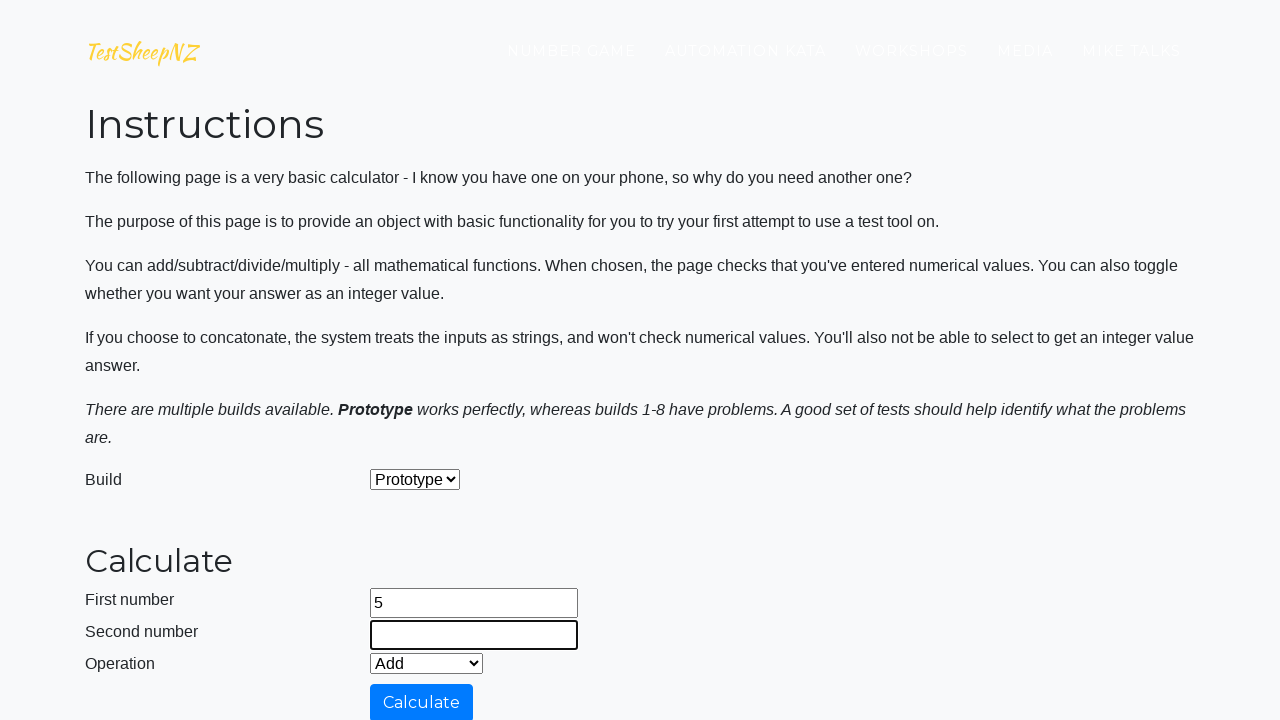

Entered 25.5 in second number field on #number2Field
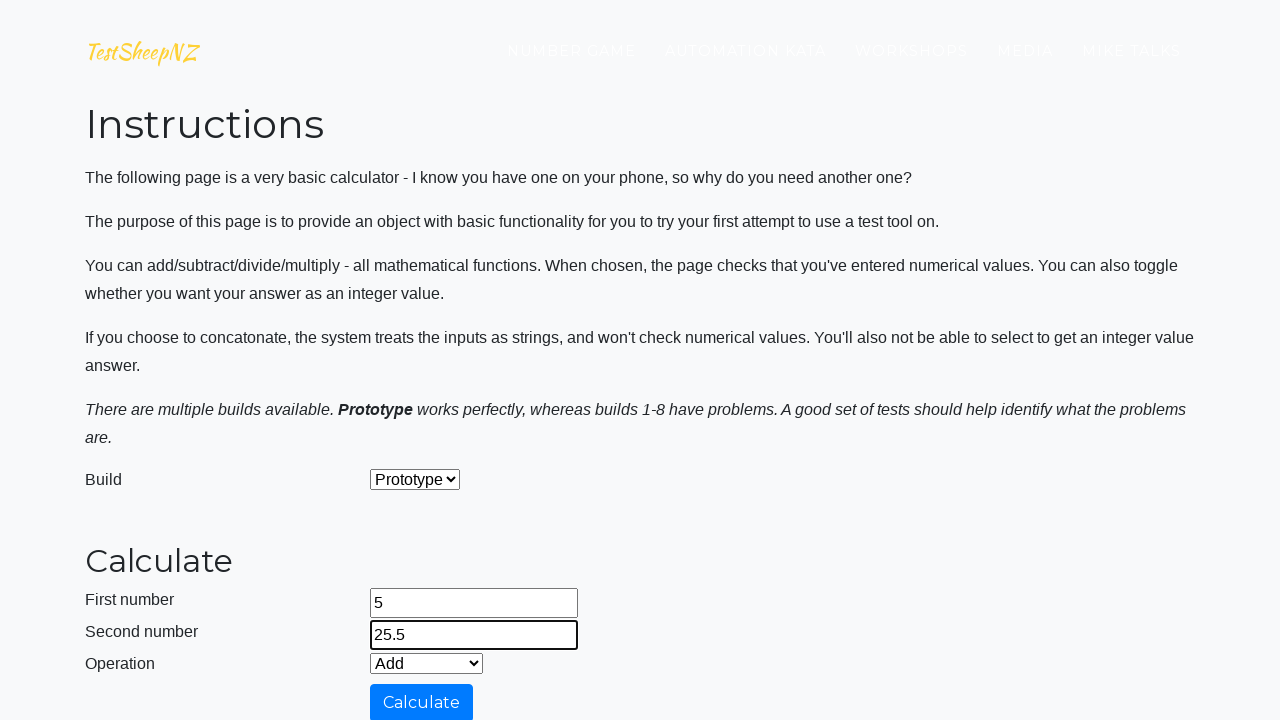

Located integer-only checkbox
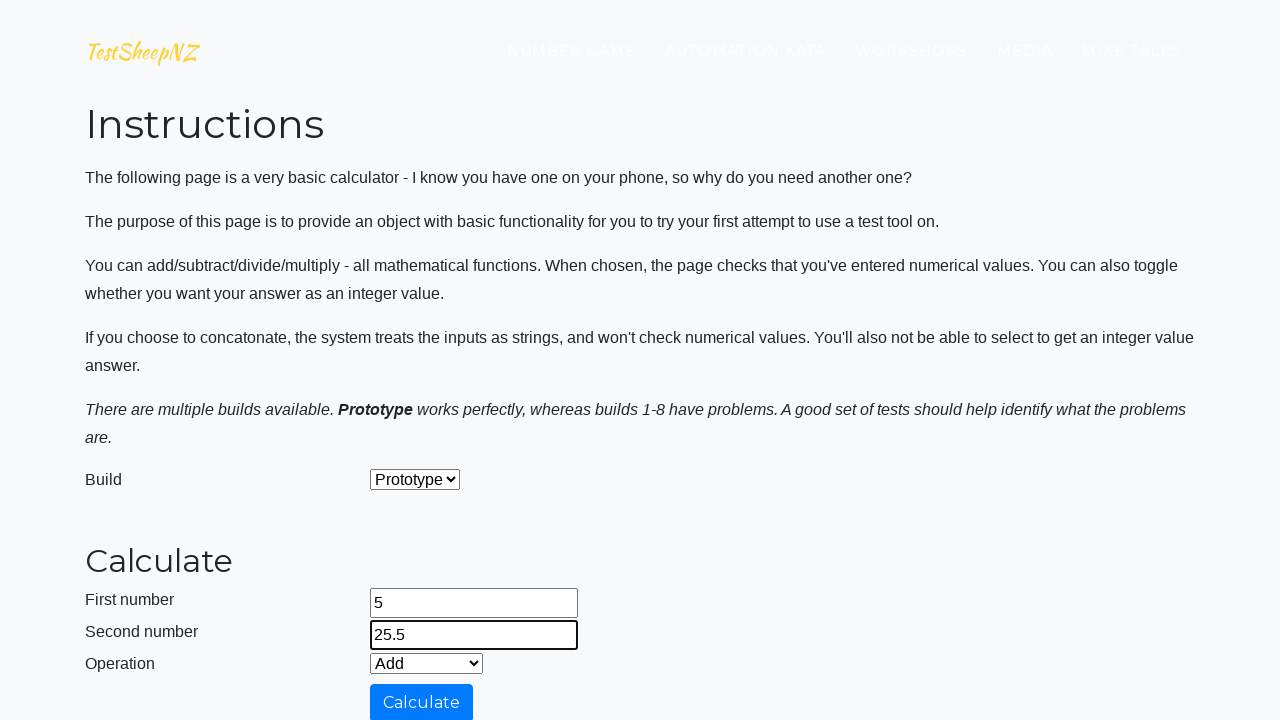

Clicked calculate button to perform addition at (422, 701) on #calculateButton
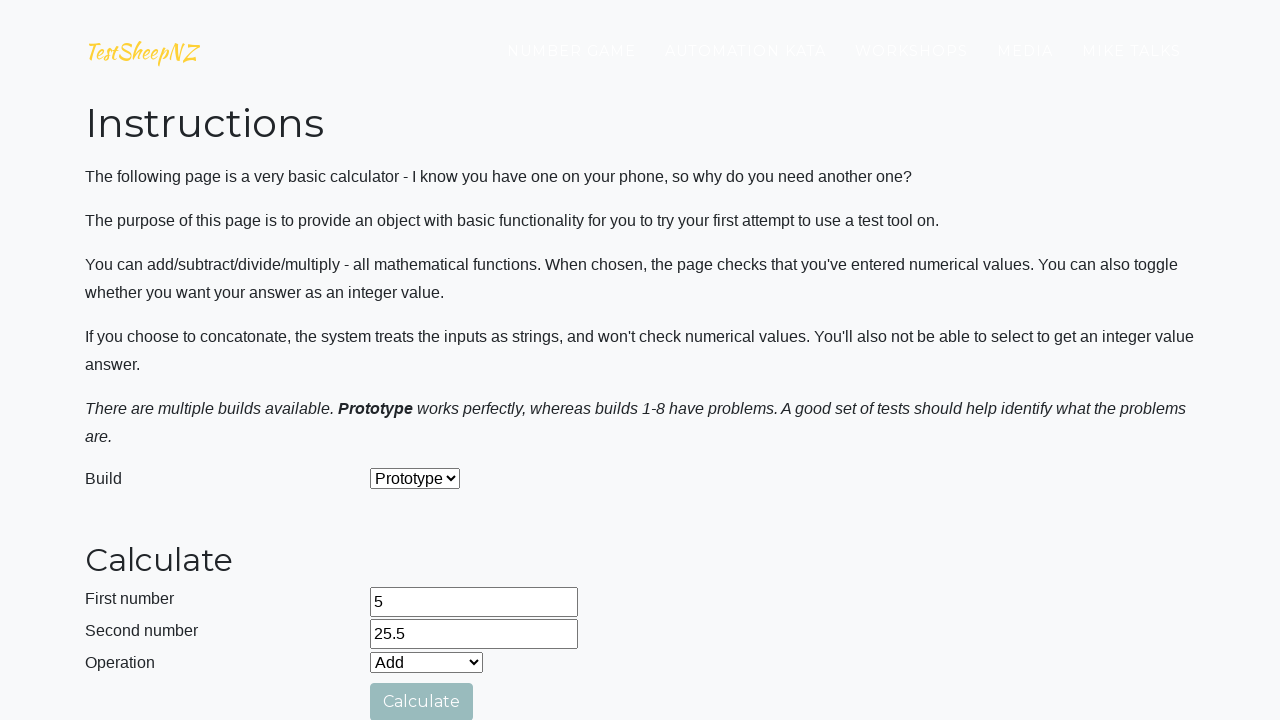

Result field loaded with answer 30.5
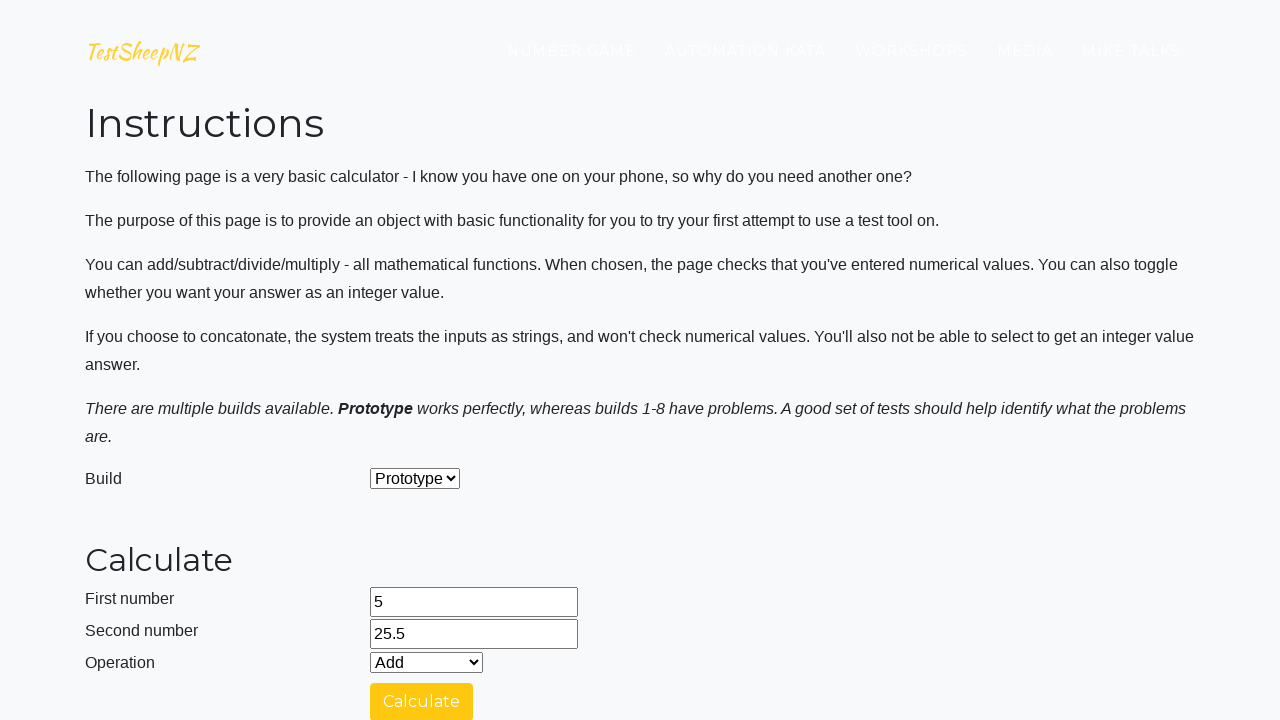

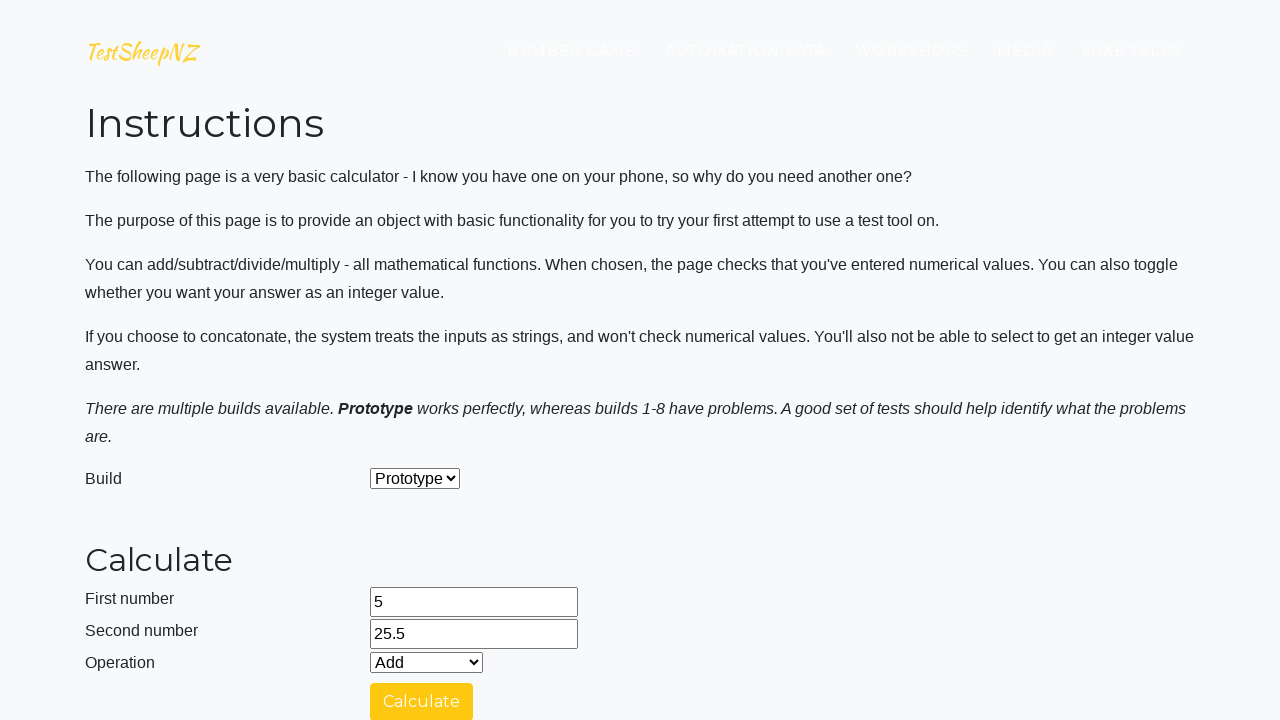